Tests dynamic loading without setting implicit wait - clicks start button and verifies "Hello World!" text appears

Starting URL: https://automationfc.github.io/dynamic-loading/

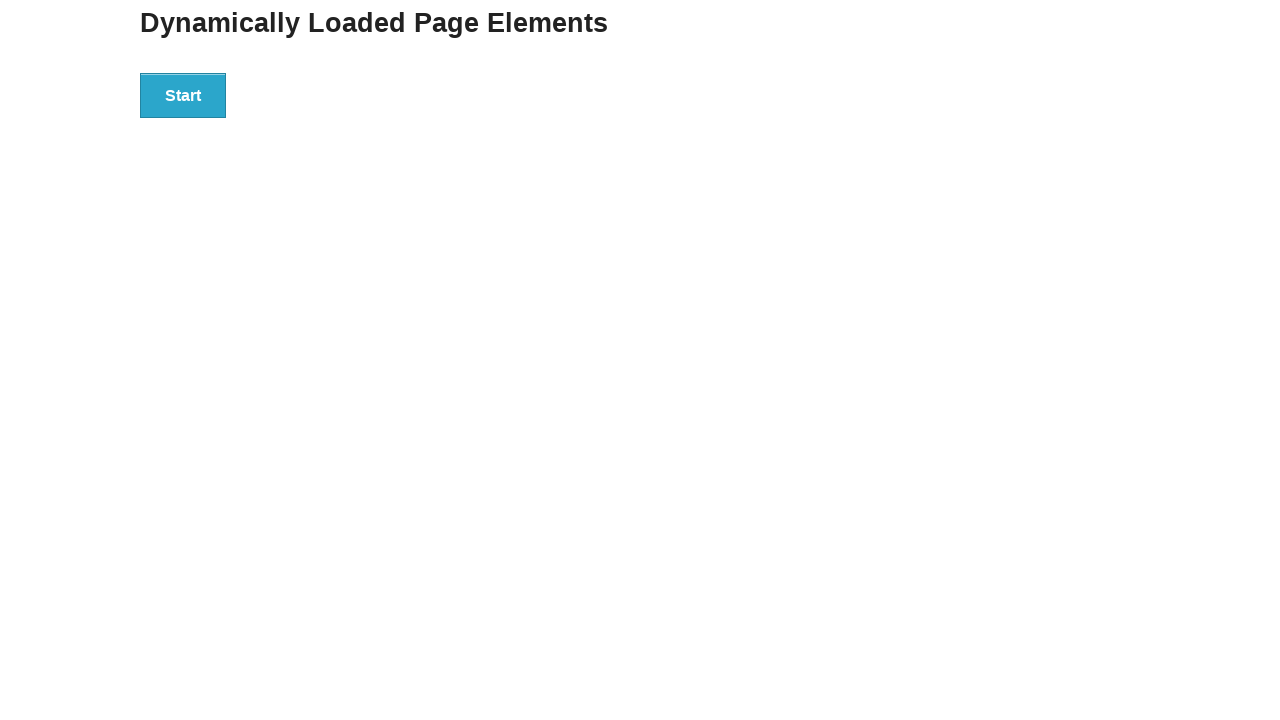

Clicked start button to trigger dynamic loading at (183, 95) on div#start button
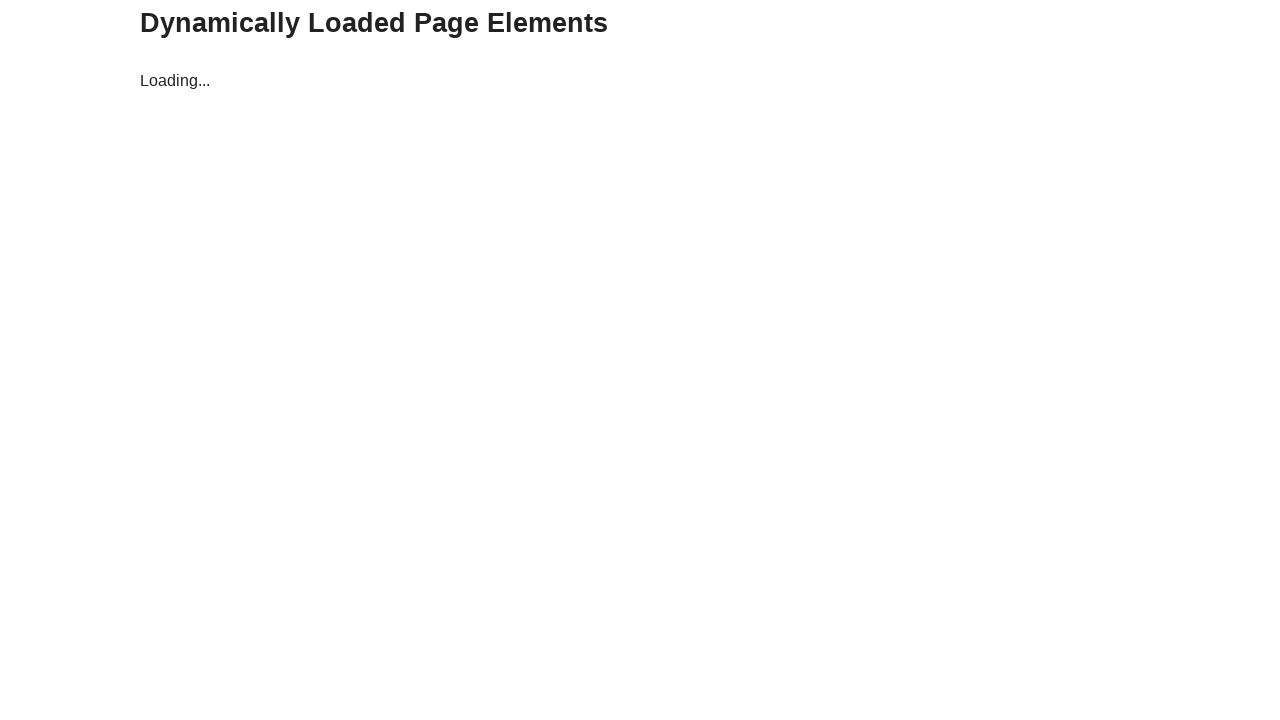

Verified 'Hello World!' text appears in finish section
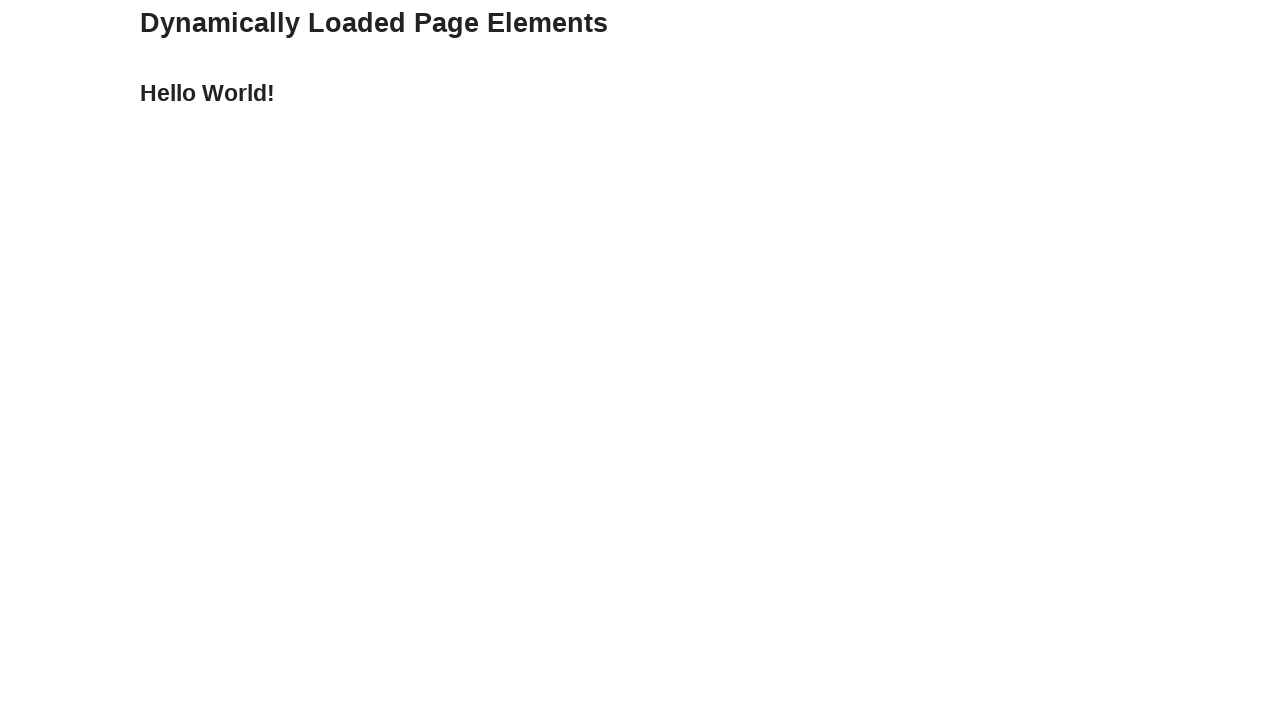

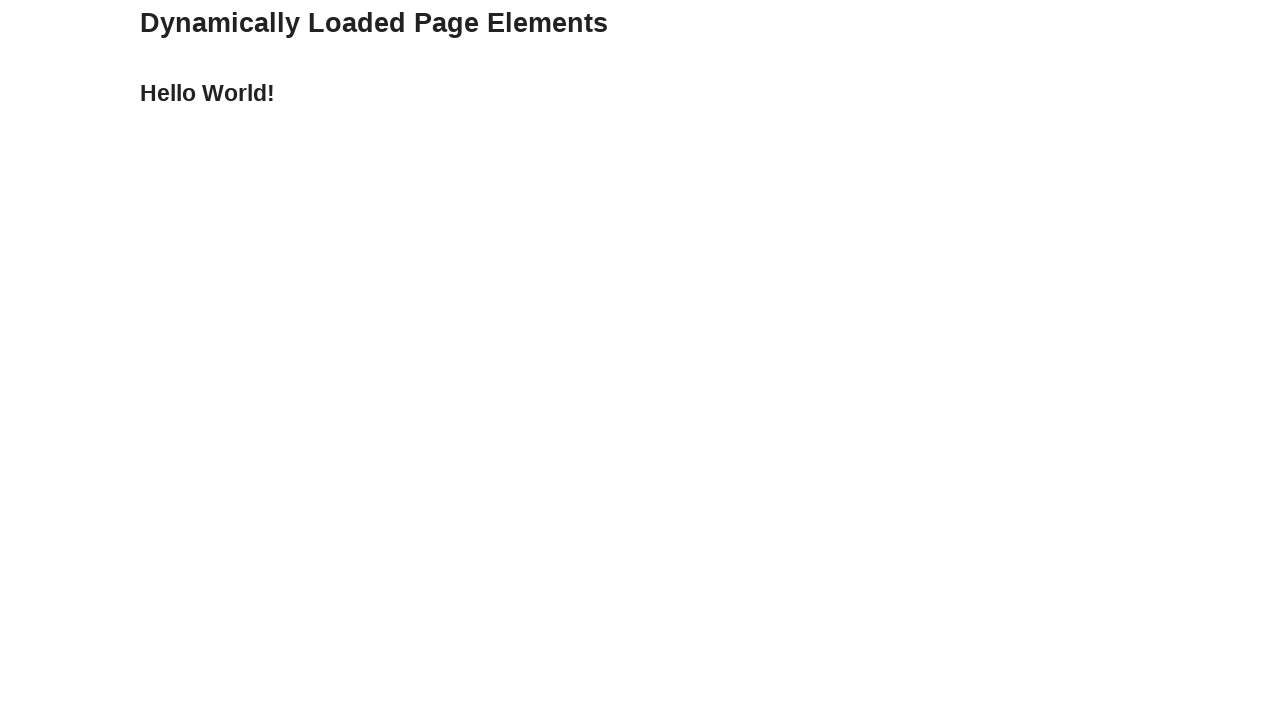